Tests file download functionality by navigating to a download page, clicking the first download link, and verifying the download completes successfully.

Starting URL: http://the-internet.herokuapp.com/download

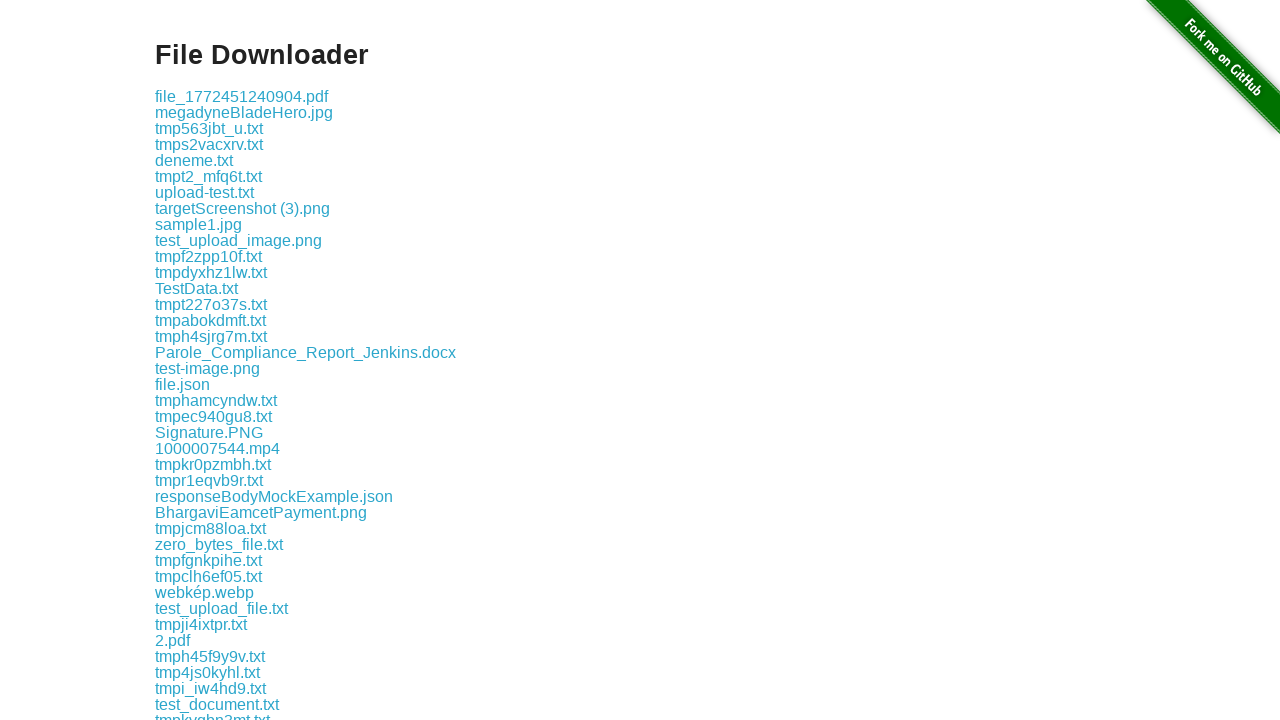

Clicked the first download link on the page at (242, 96) on .example a
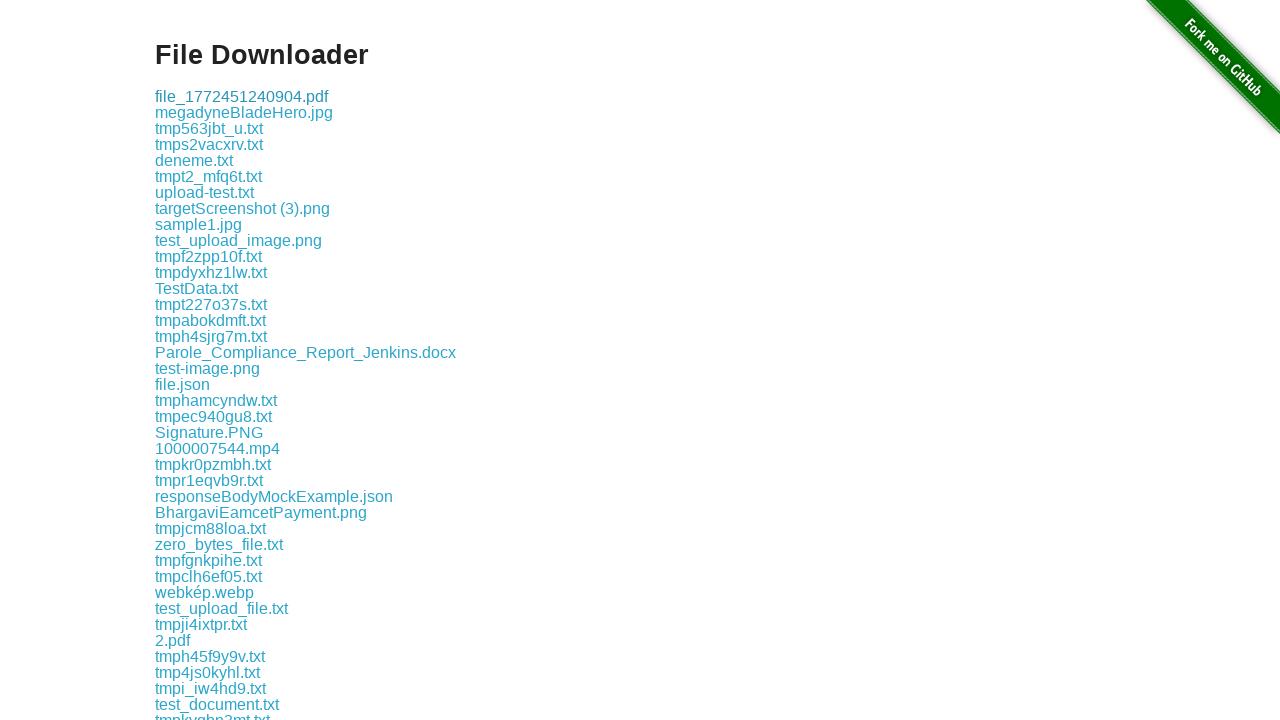

Initiated download and waited for download event to complete at (242, 96) on .example a
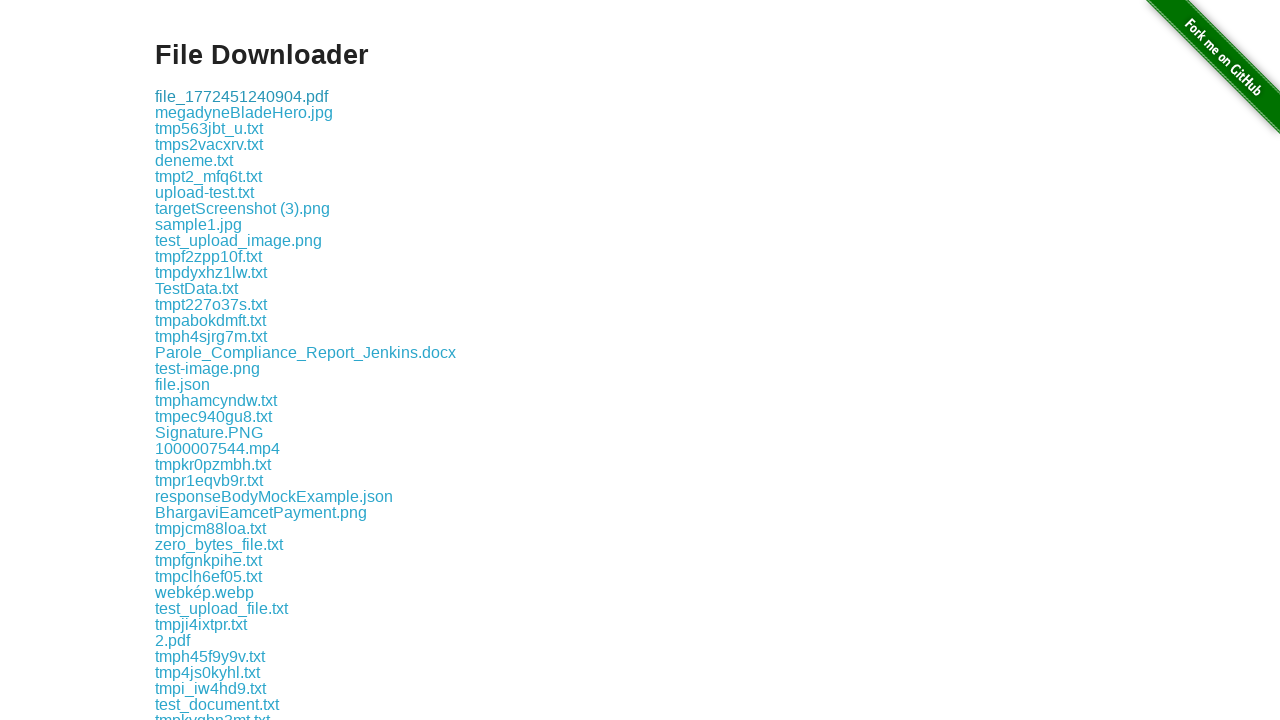

Captured download object from expect_download context
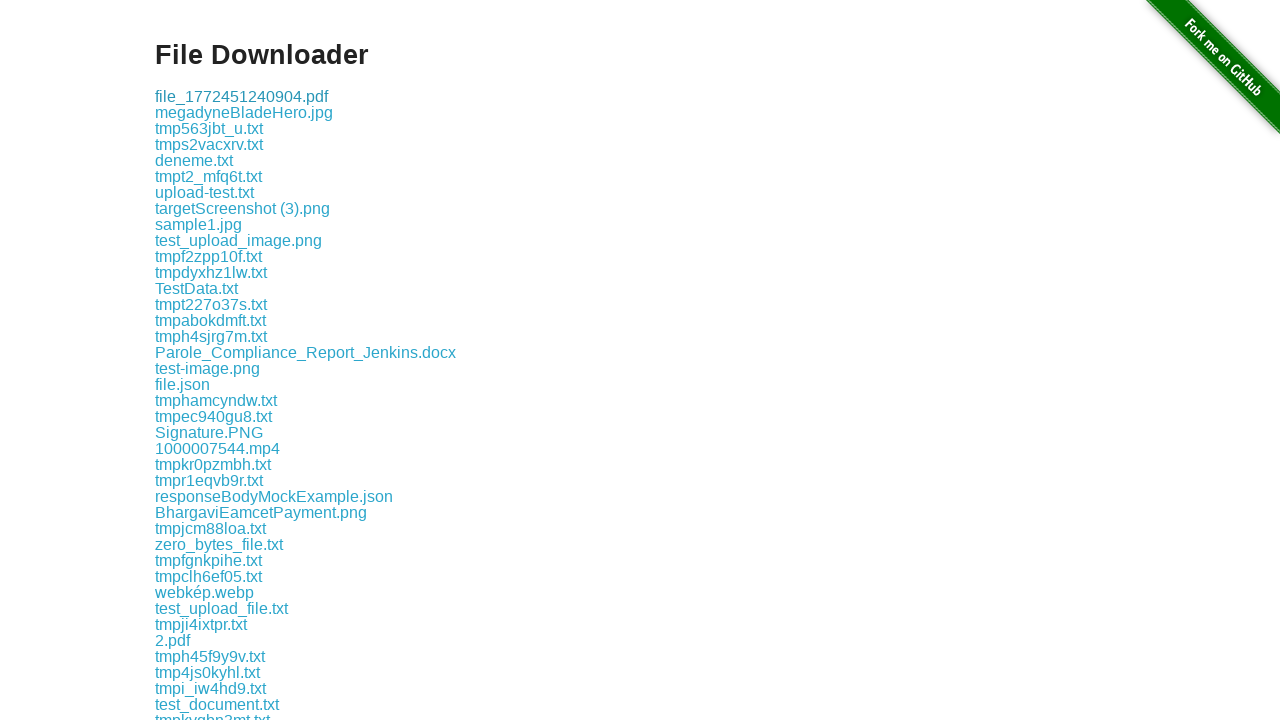

Retrieved download file path to verify download completion
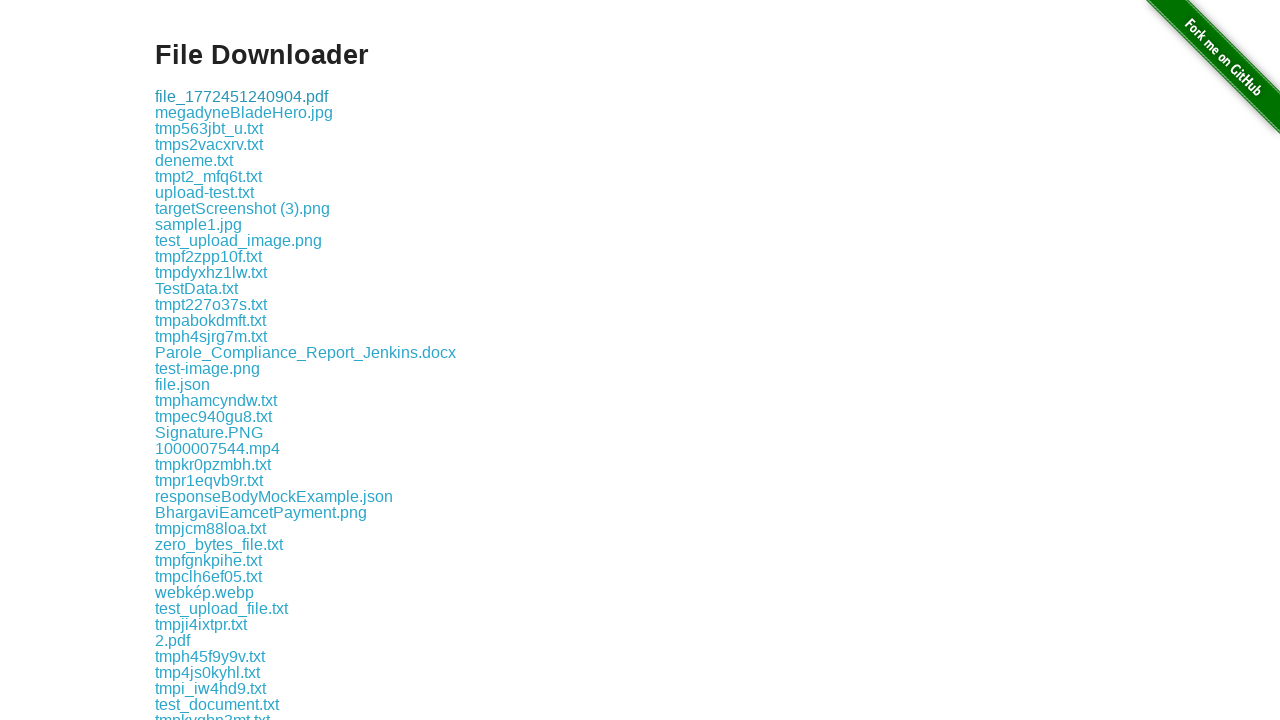

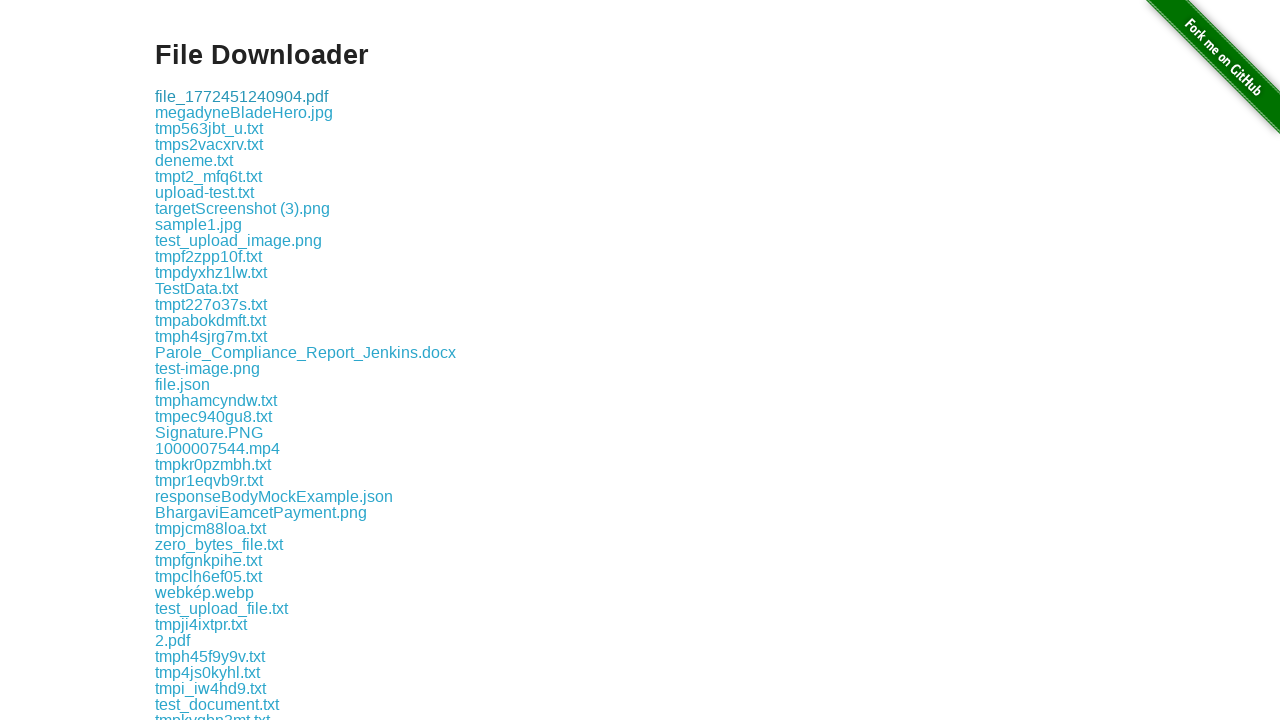